Tests that an empty state message is displayed when user has no favorite books in the "My Books" view

Starting URL: https://tap-ht24-testverktyg.github.io/exam-template/

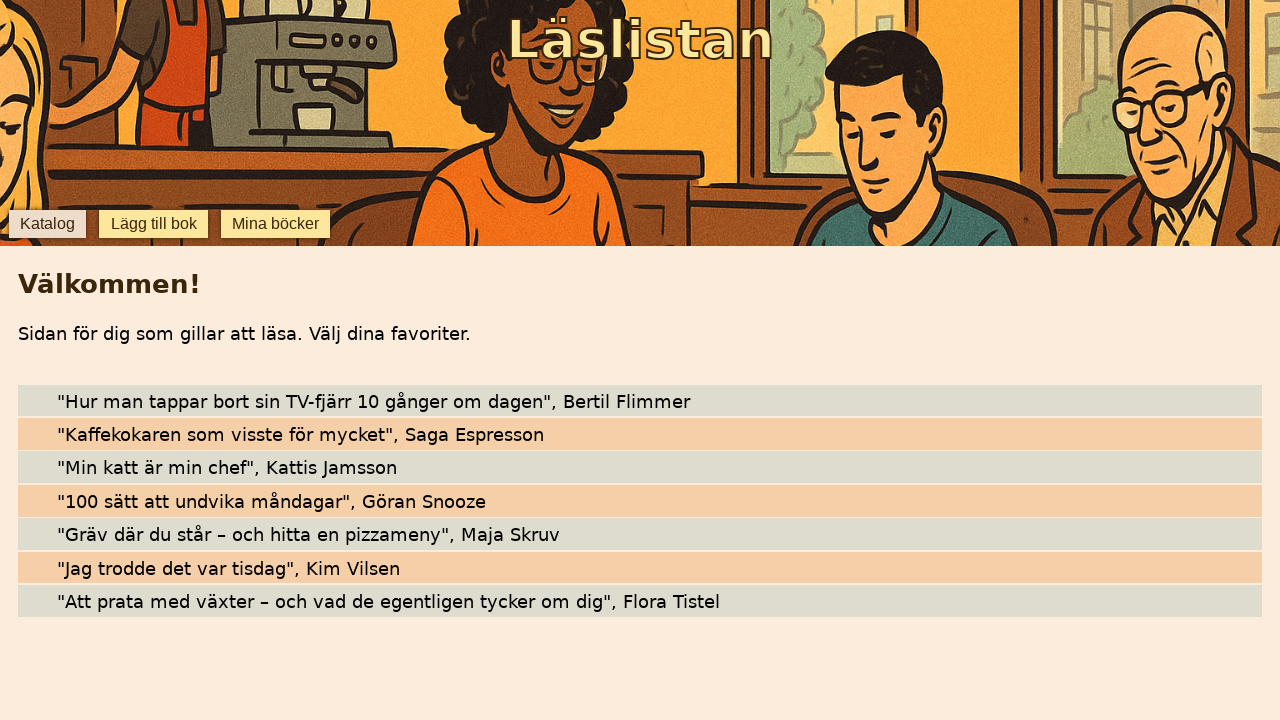

Clicked 'Mina böcker' button to navigate to My Books view at (276, 224) on internal:role=button[name="Mina böcker"i]
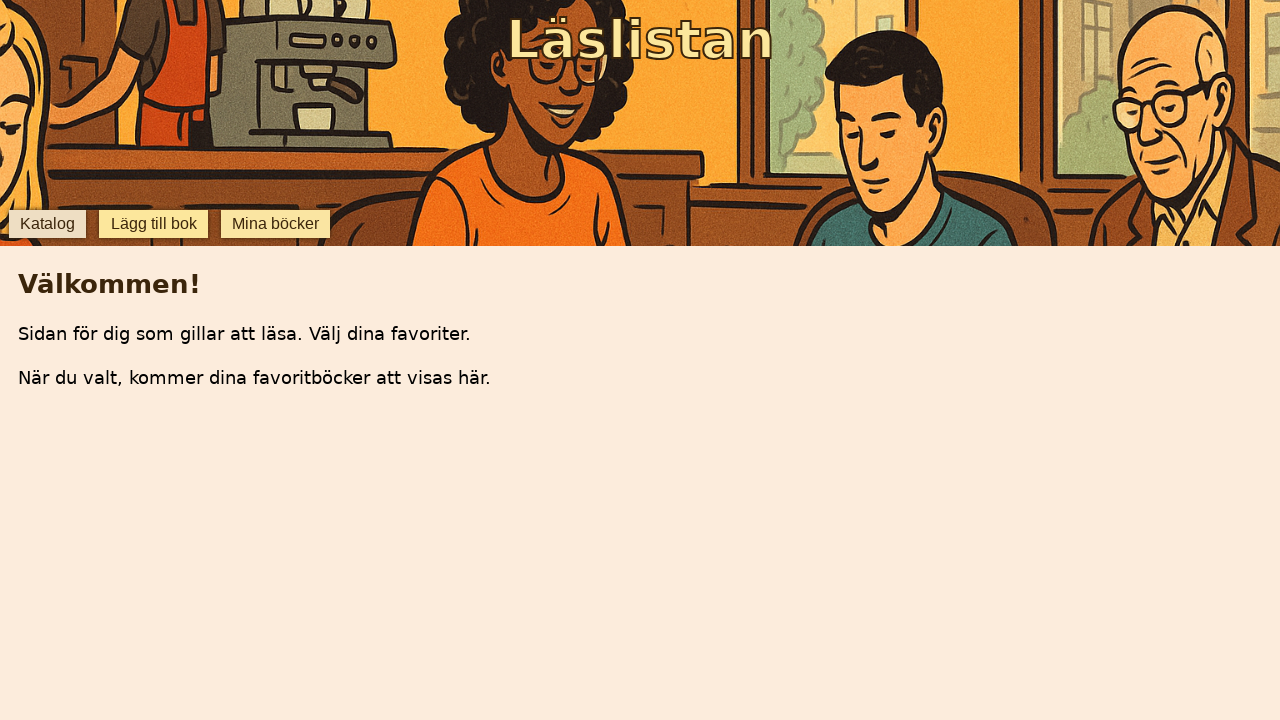

Empty state message appeared confirming no favorite books are selected yet
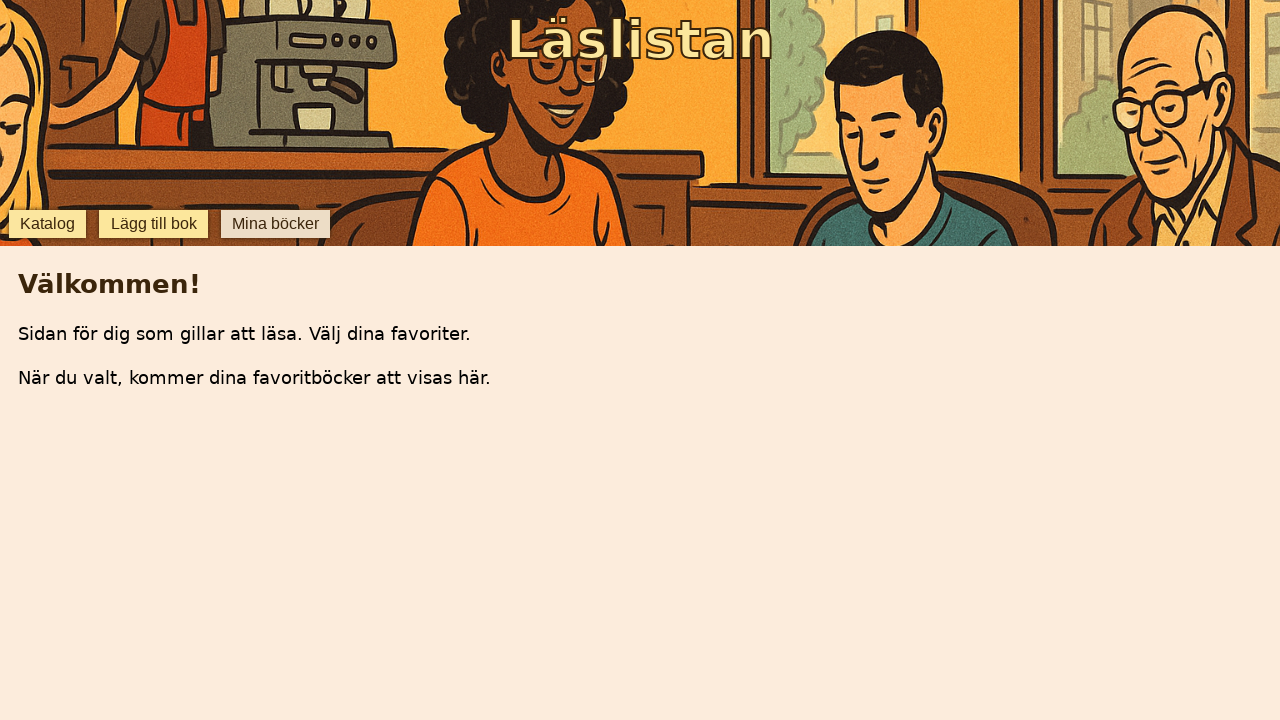

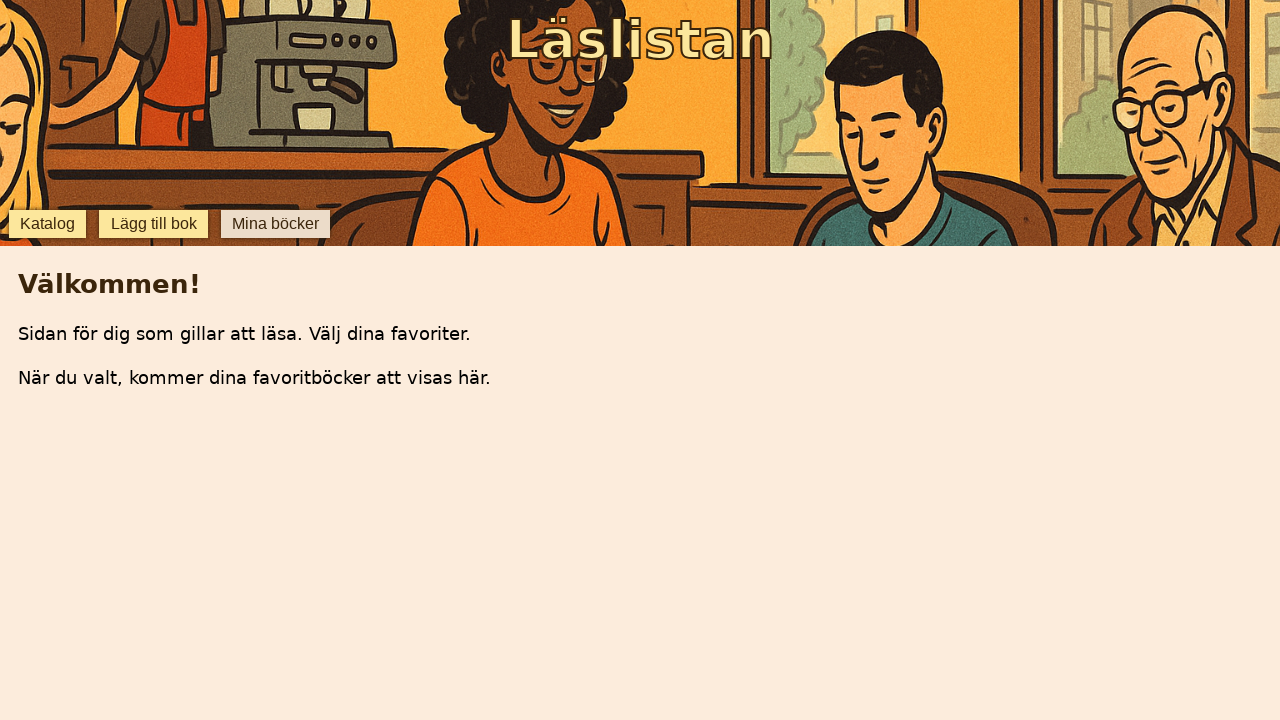